Tests input field functionality by entering text and verifying the value attribute

Starting URL: https://demoqa.com/text-box

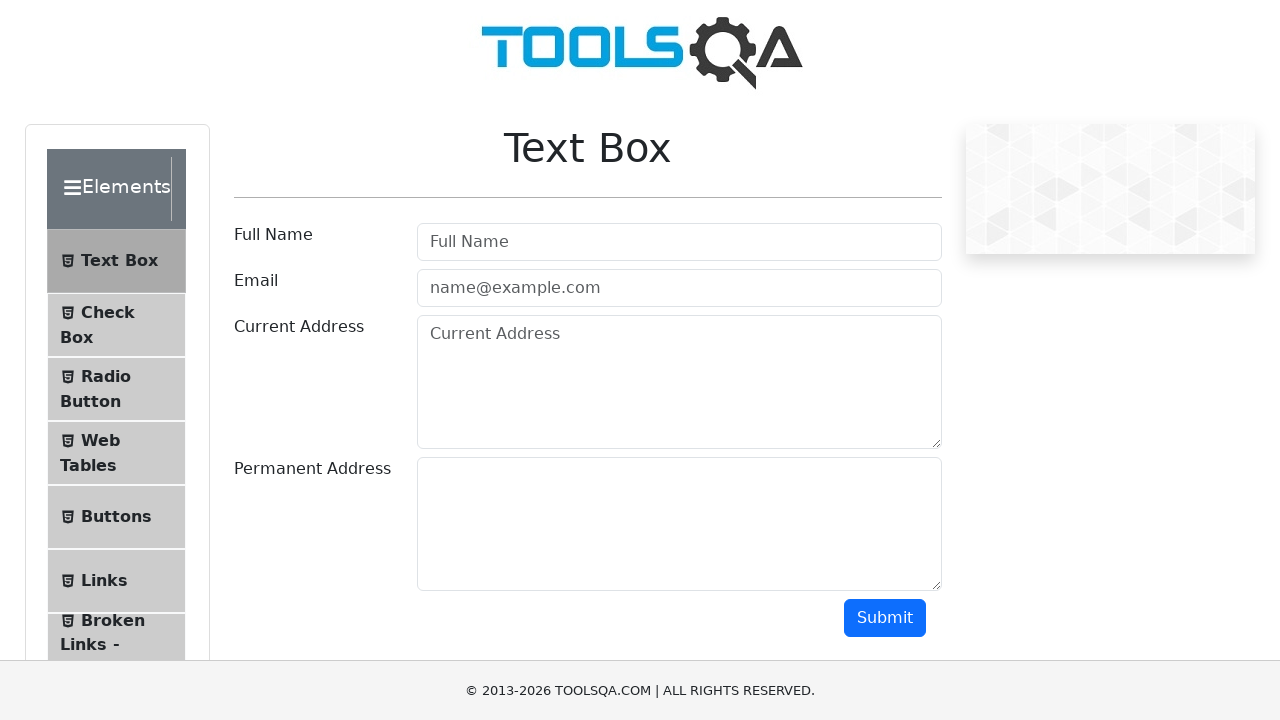

Entered 'Labas' in the username input field on #userName
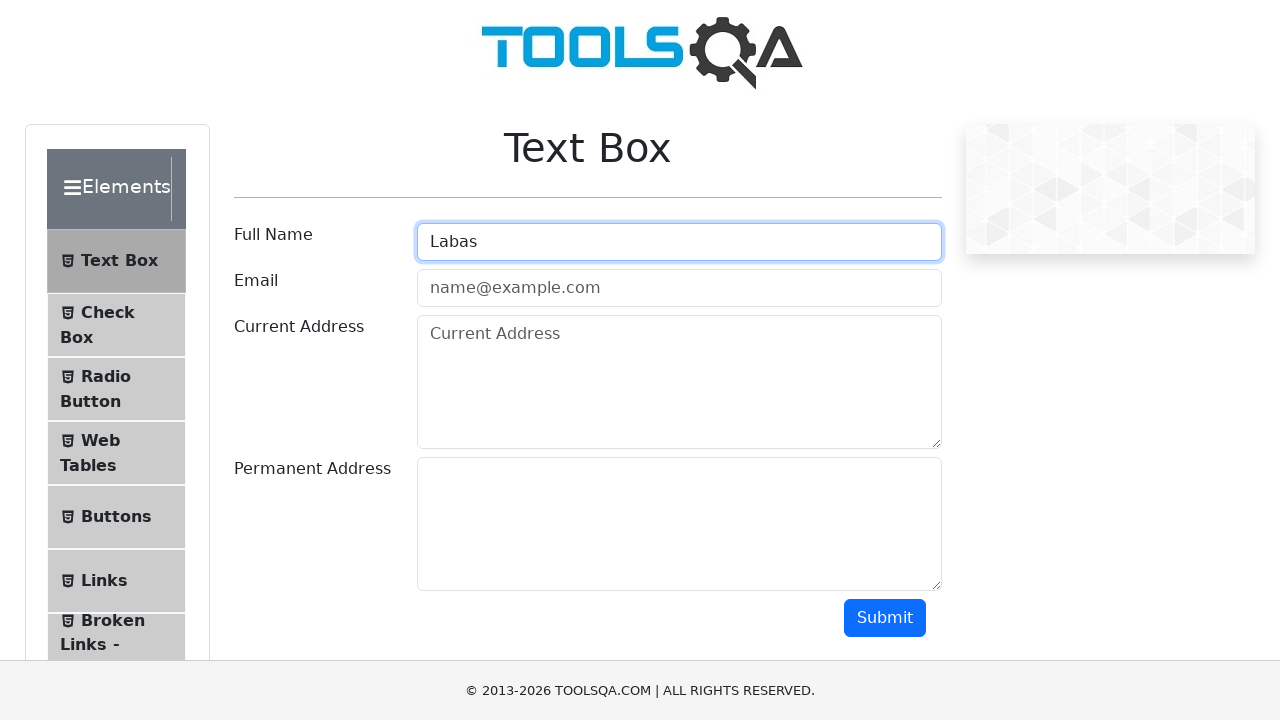

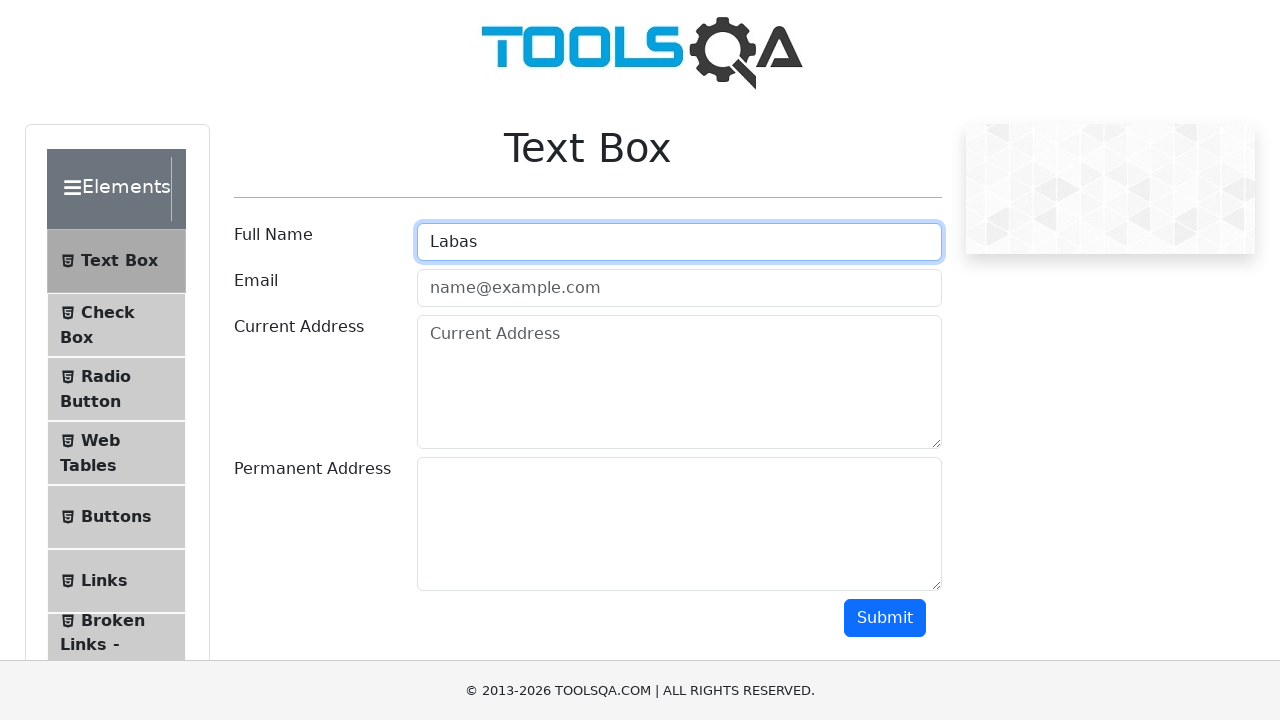